Tests the search functionality on a Chinese calligraphy dictionary website by entering a search term, selecting a calligraphy style from a dropdown, and submitting the search form to verify results load.

Starting URL: https://www.shufazidian.com/s.php

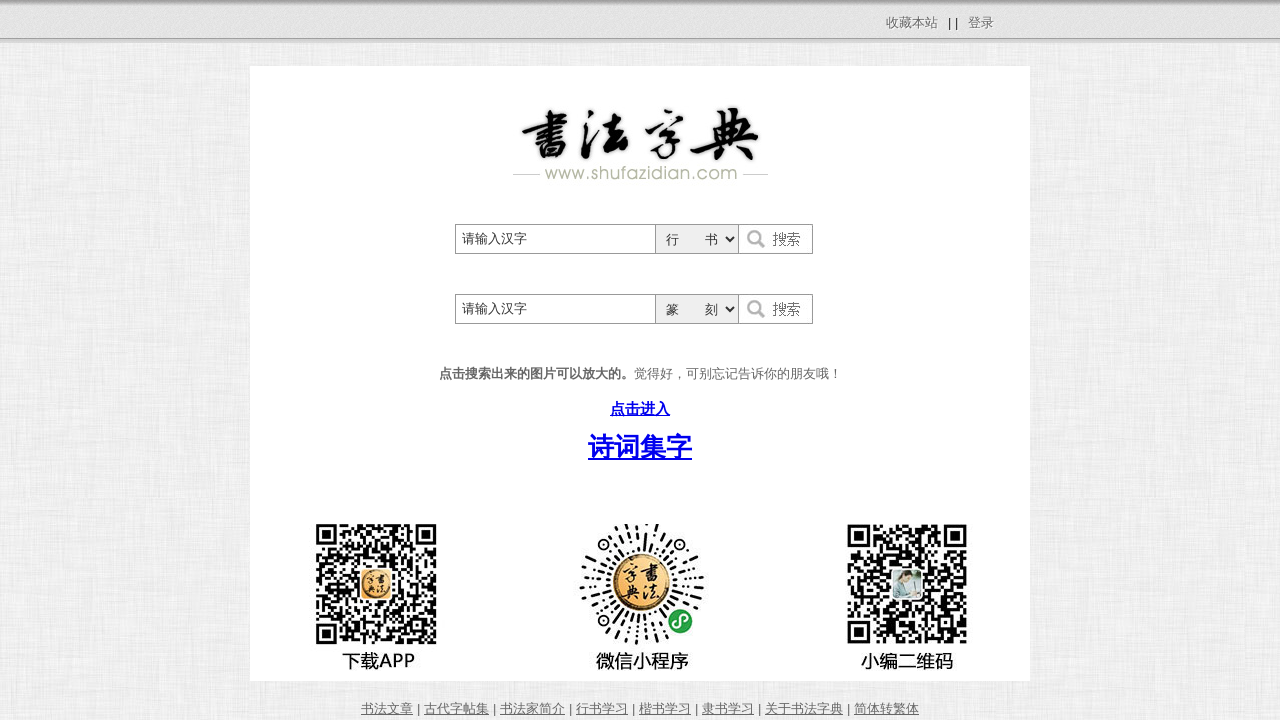

Filled search input with Chinese character '書' on #wd
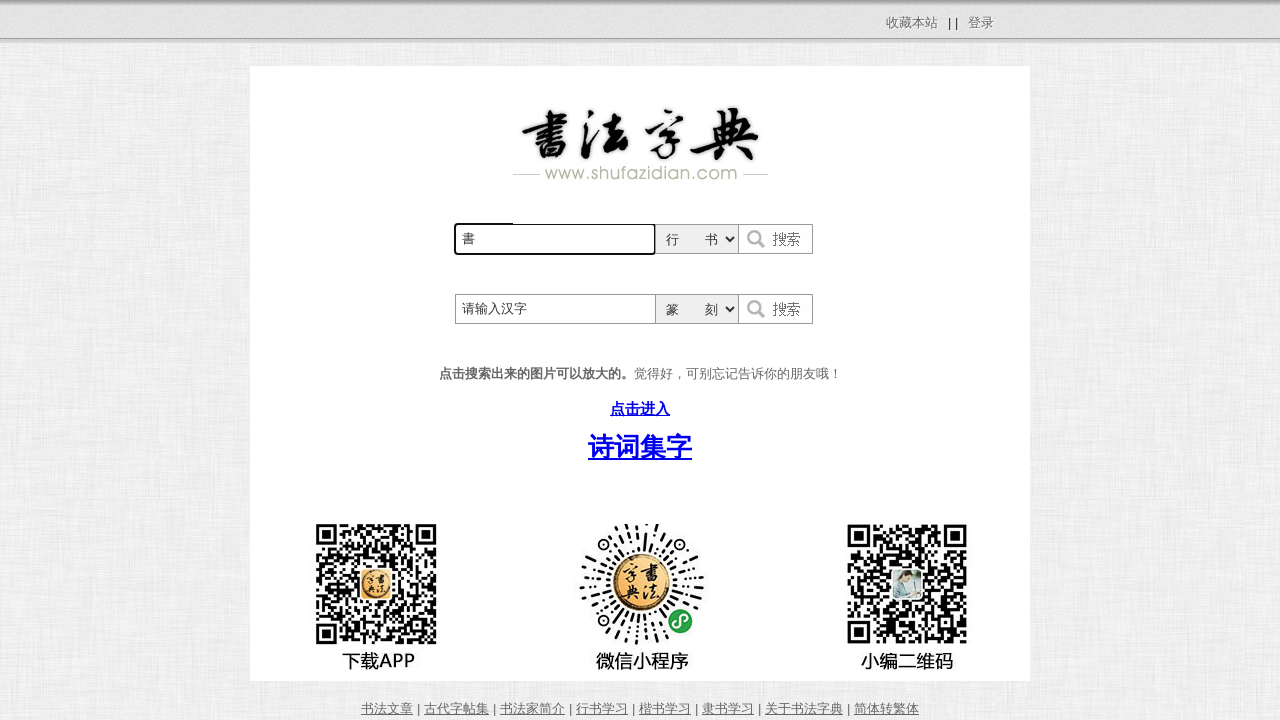

Selected calligraphy style '楷書' (Regular Script) from dropdown on #sort
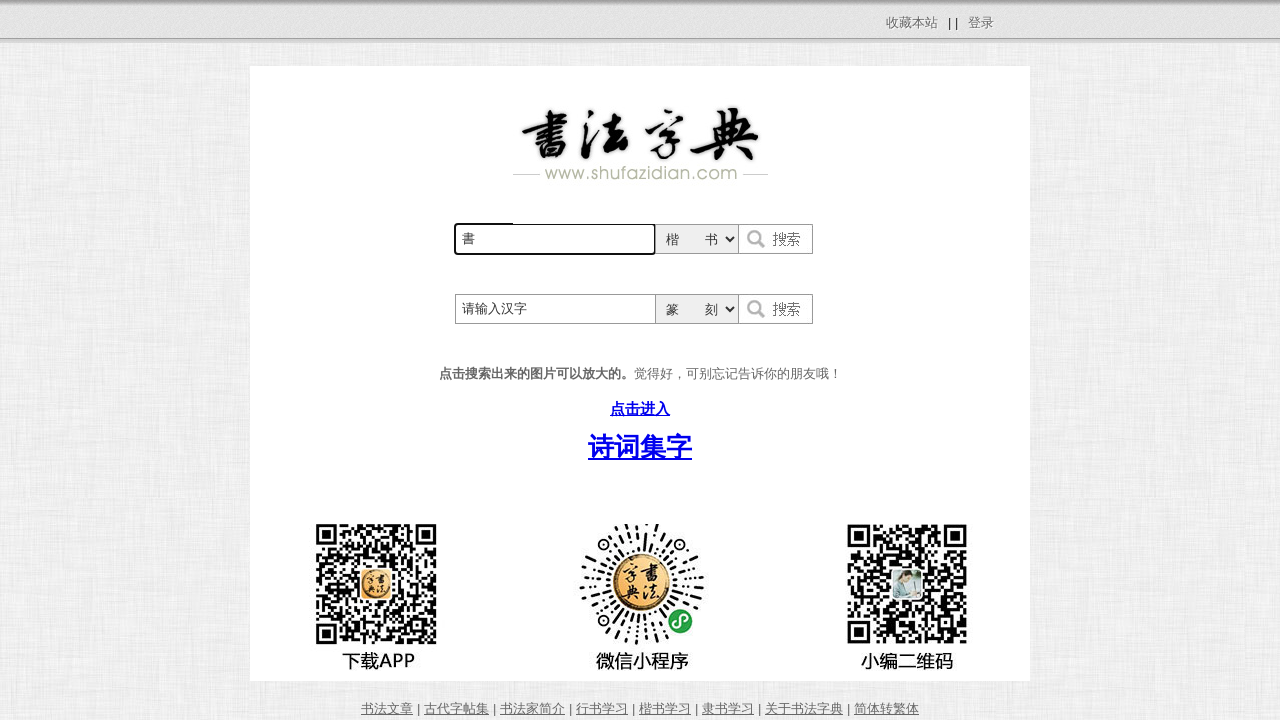

Clicked search form submit button at (776, 239) on form[name='form1'] button[type='submit']
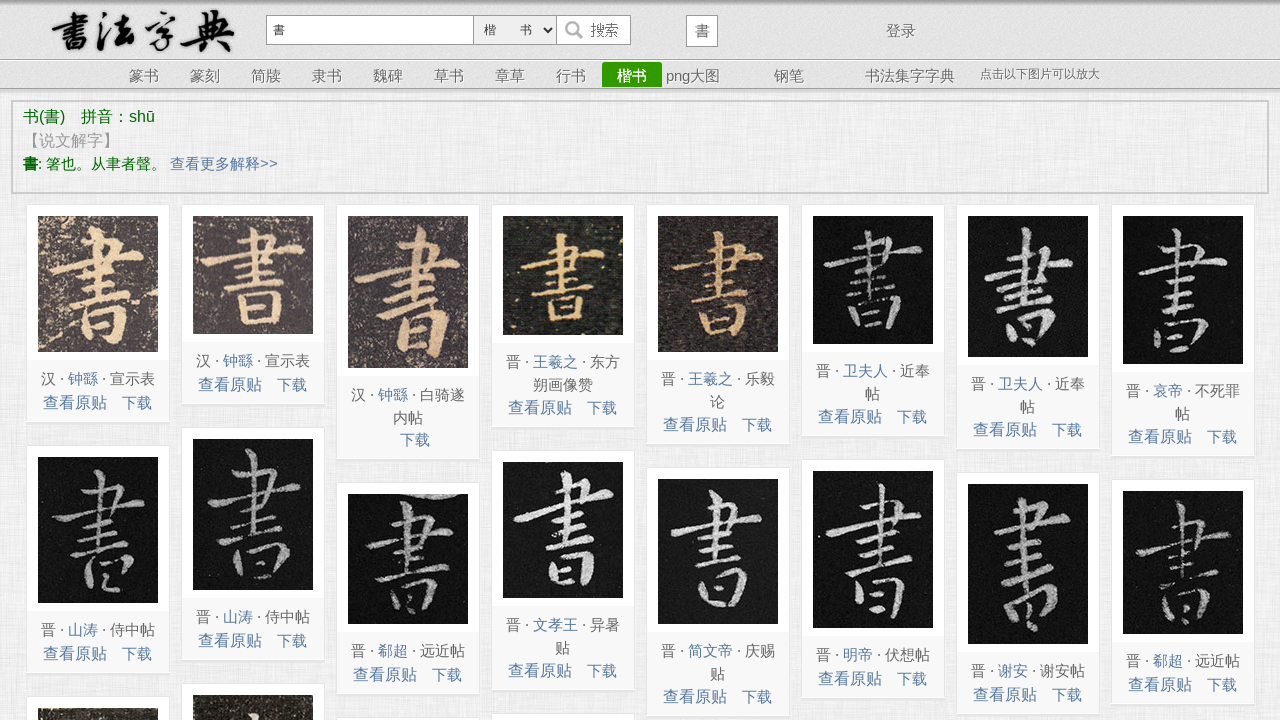

Search results loaded successfully
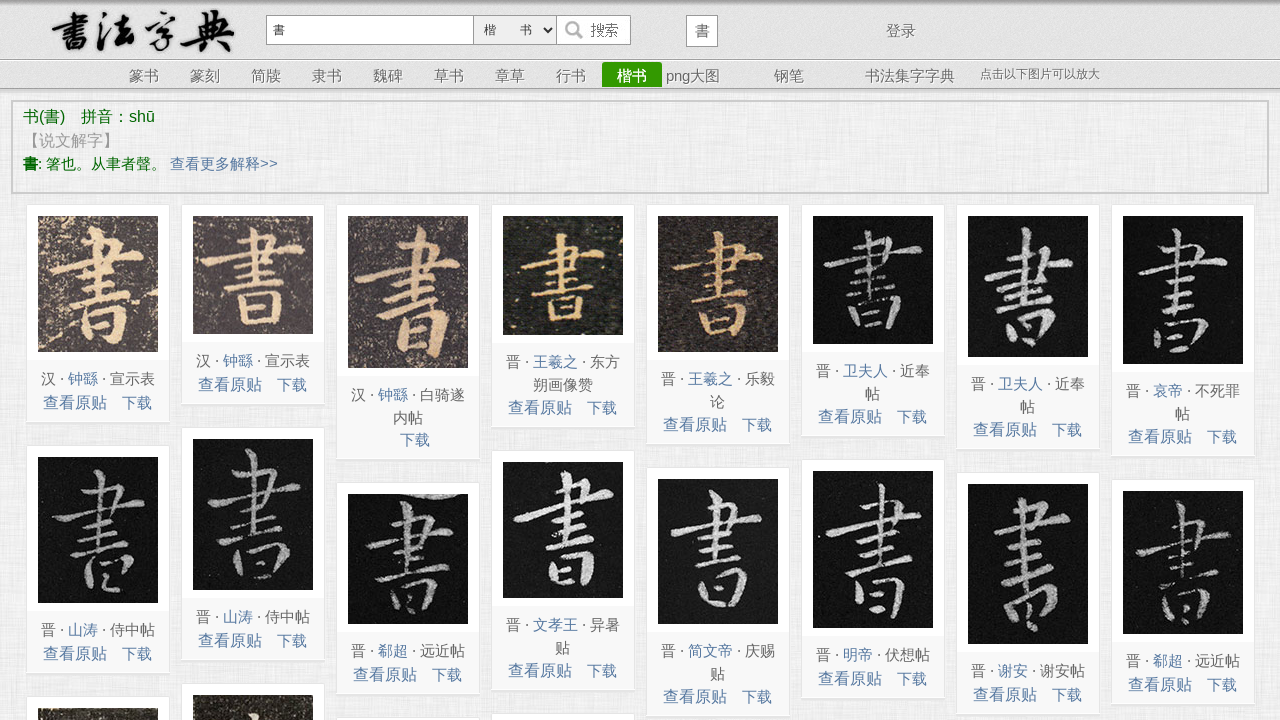

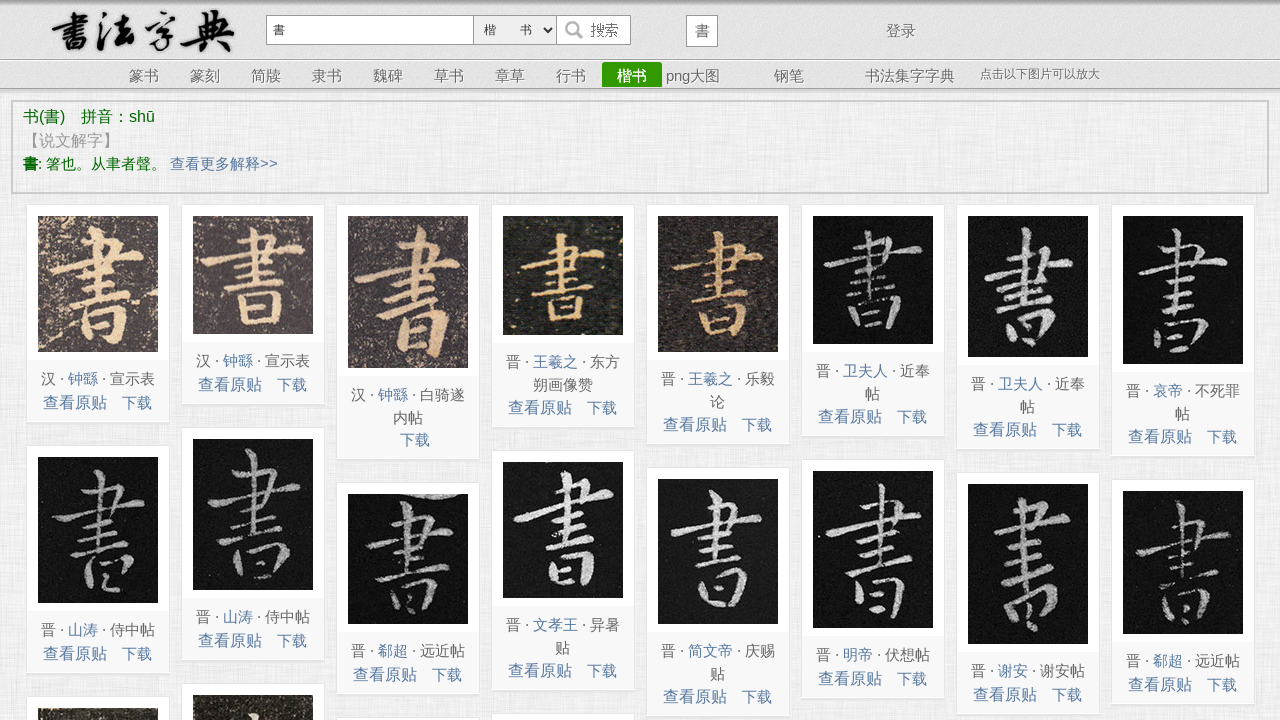